Navigates to Cermati's careers page and clicks the "View All Jobs" button to access the full job listings page

Starting URL: https://www.cermati.com/karir

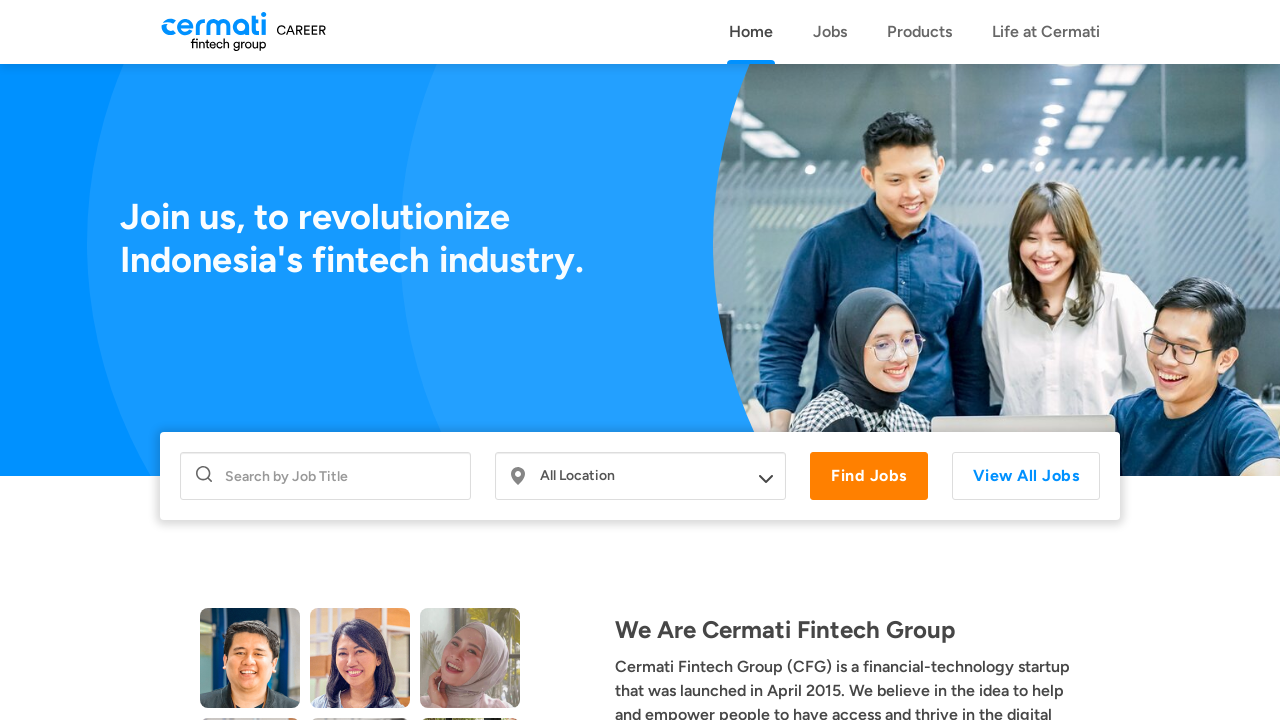

Located 'View All Jobs' button on careers page
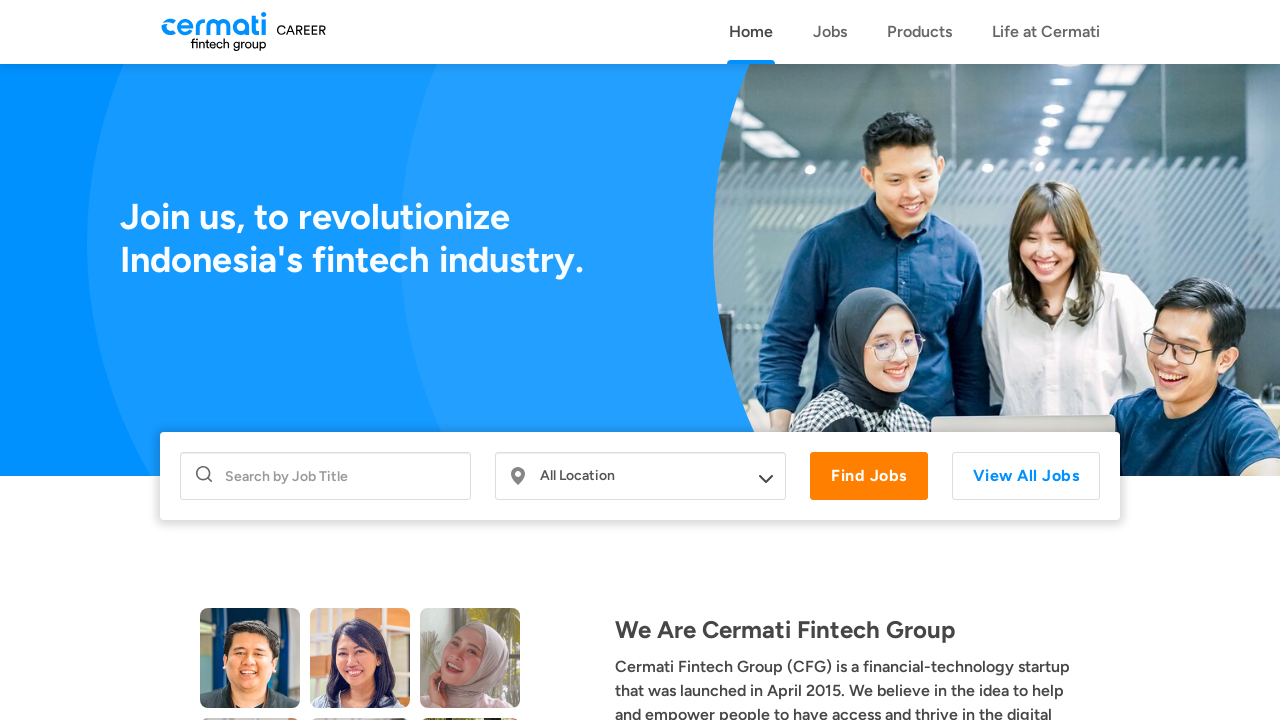

Clicked 'View All Jobs' button
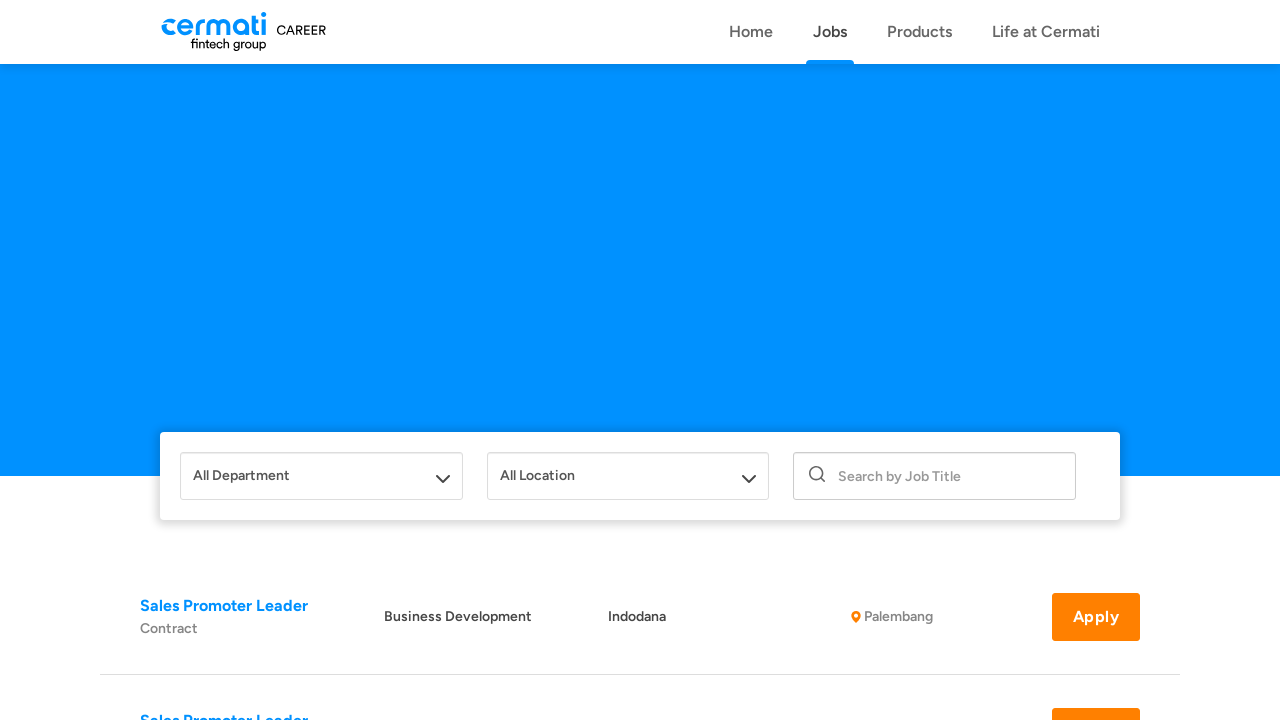

Navigated to full job listings page
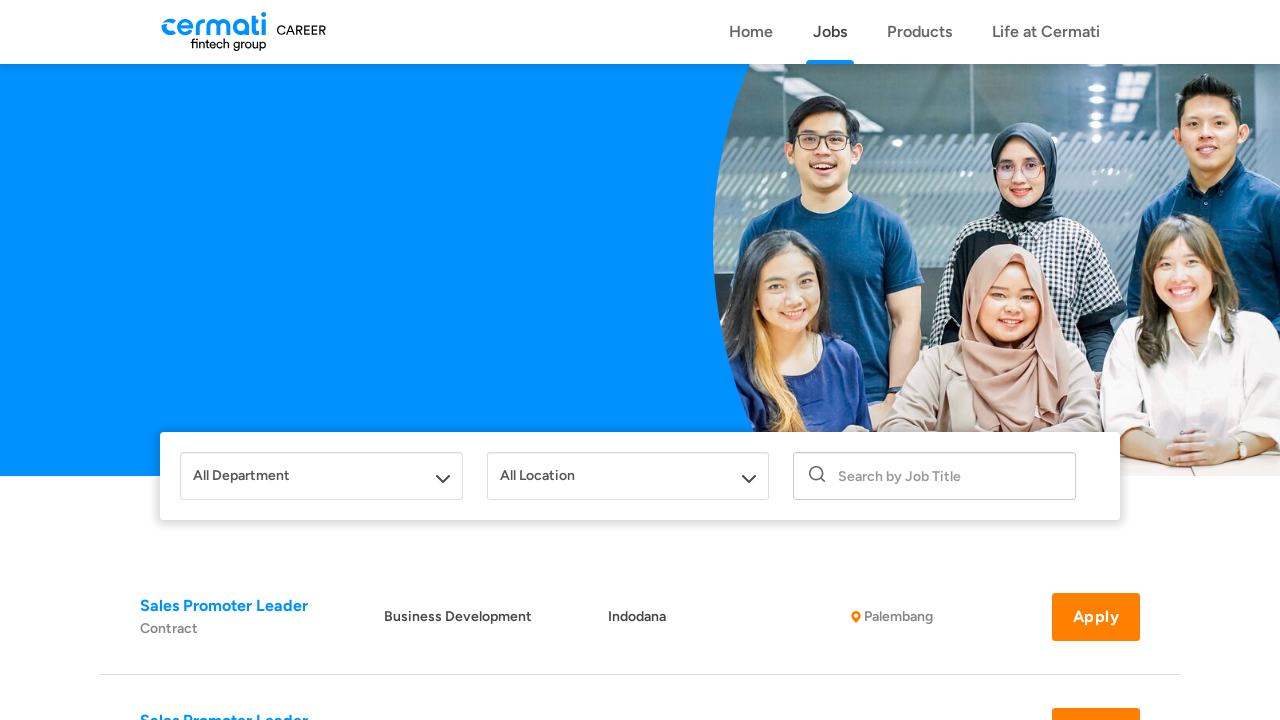

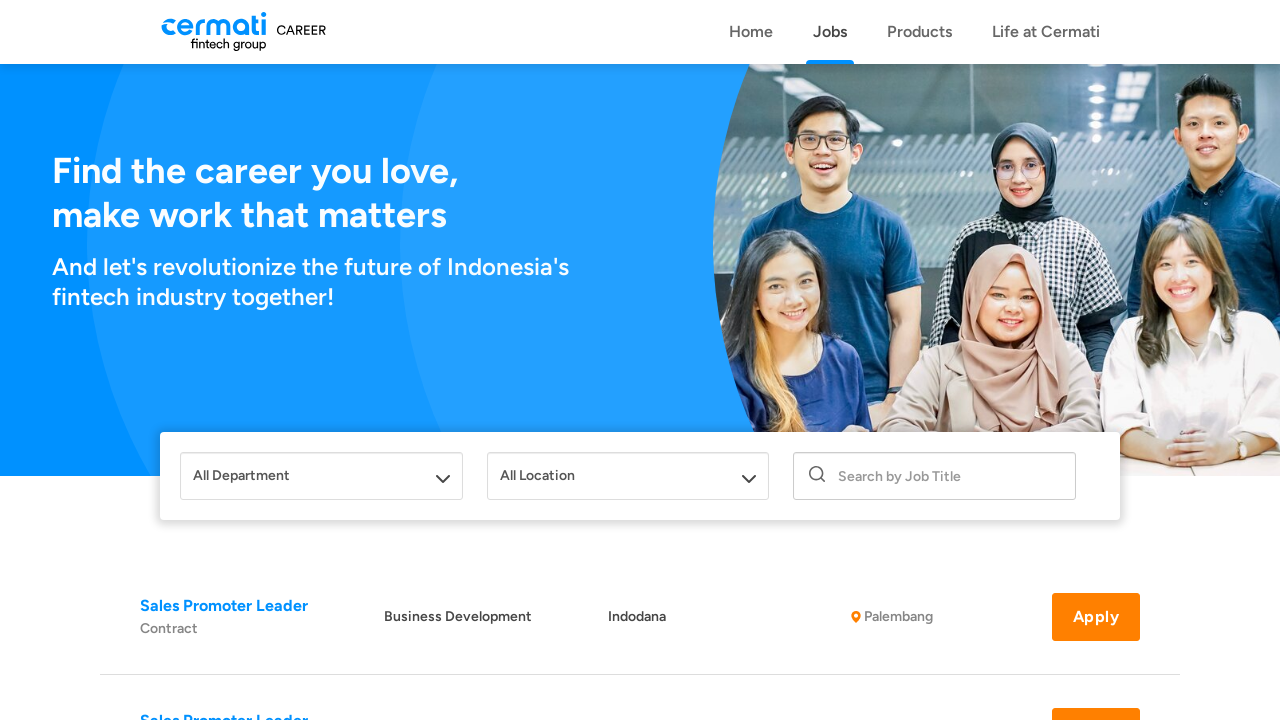